Navigates directly to cart without adding products, then attempts to complete checkout with empty cart to verify the checkout process behavior.

Starting URL: https://demoblaze.com/

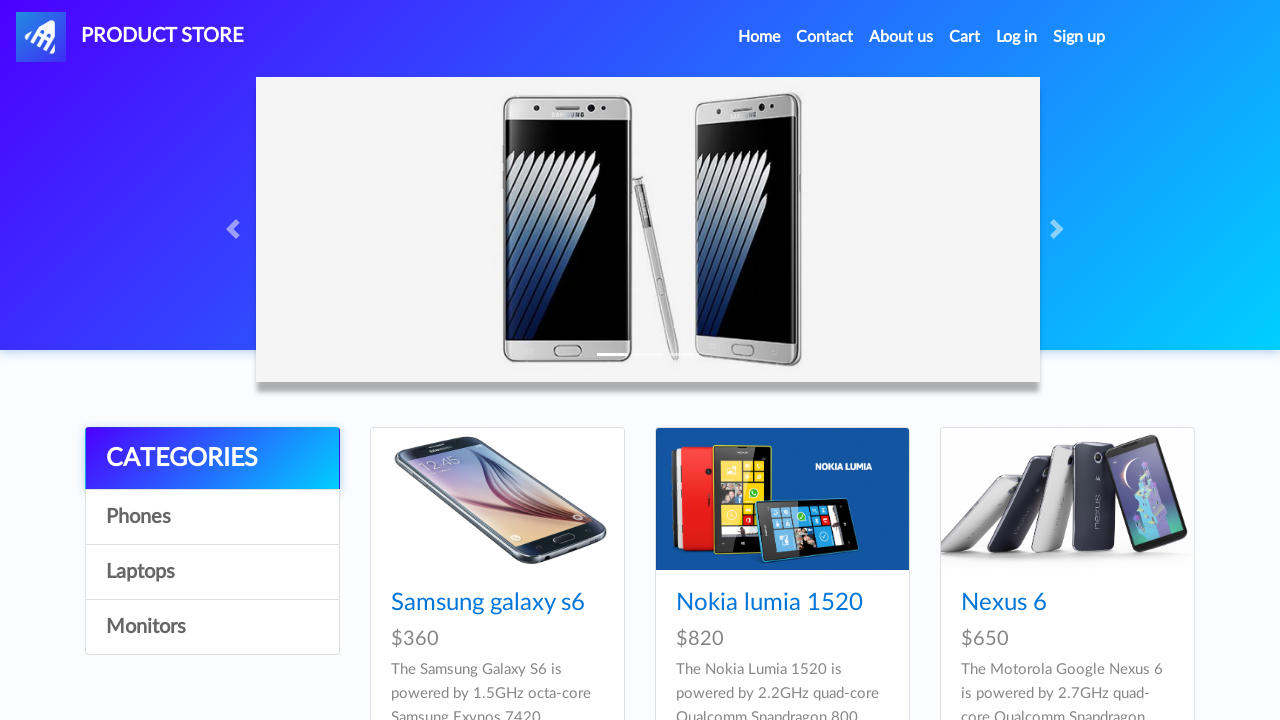

Clicked Cart link to navigate to shopping cart at (965, 37) on a:has-text("Cart")
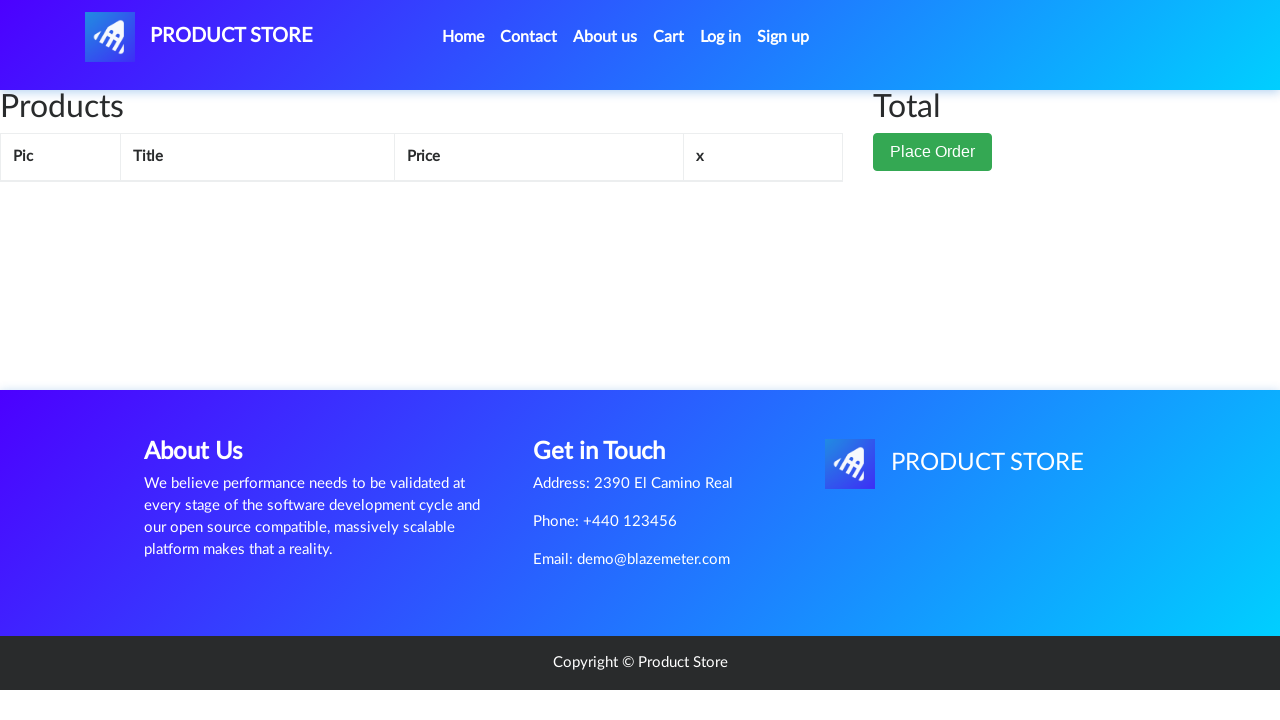

Waited 3 seconds for cart page to fully load
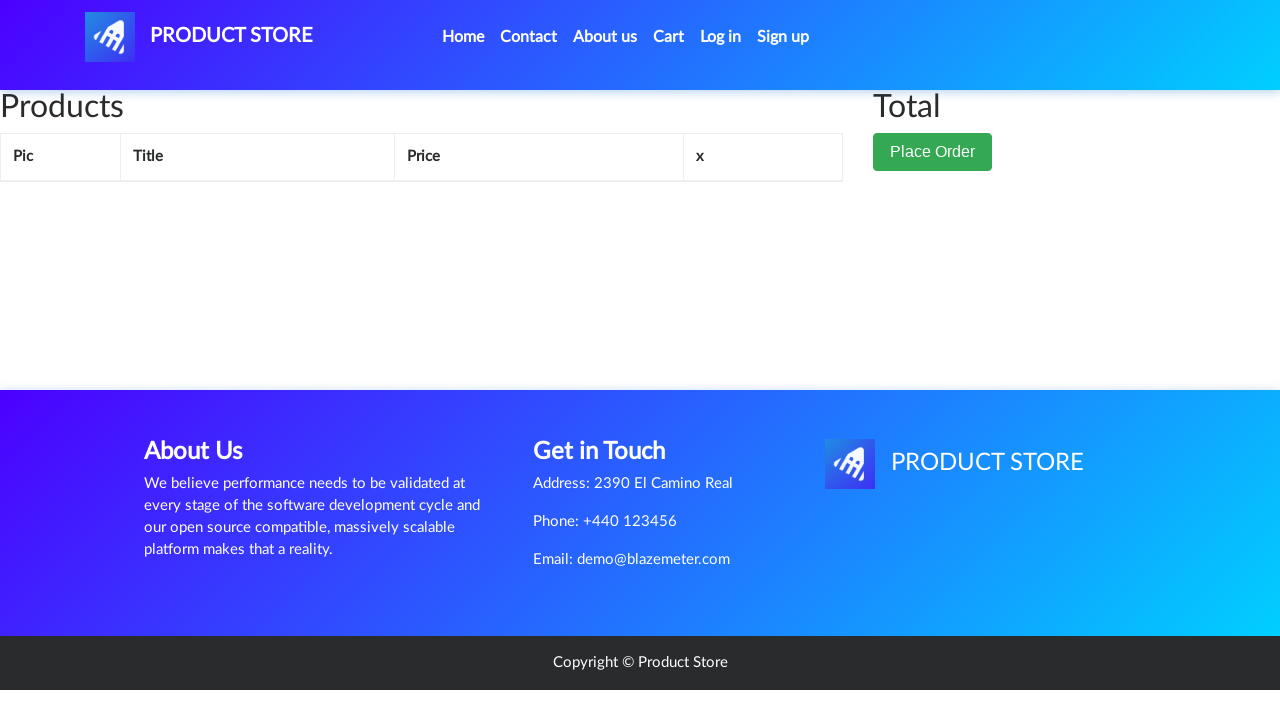

Clicked Place Order button with empty cart at (933, 152) on button:has-text("Place Order")
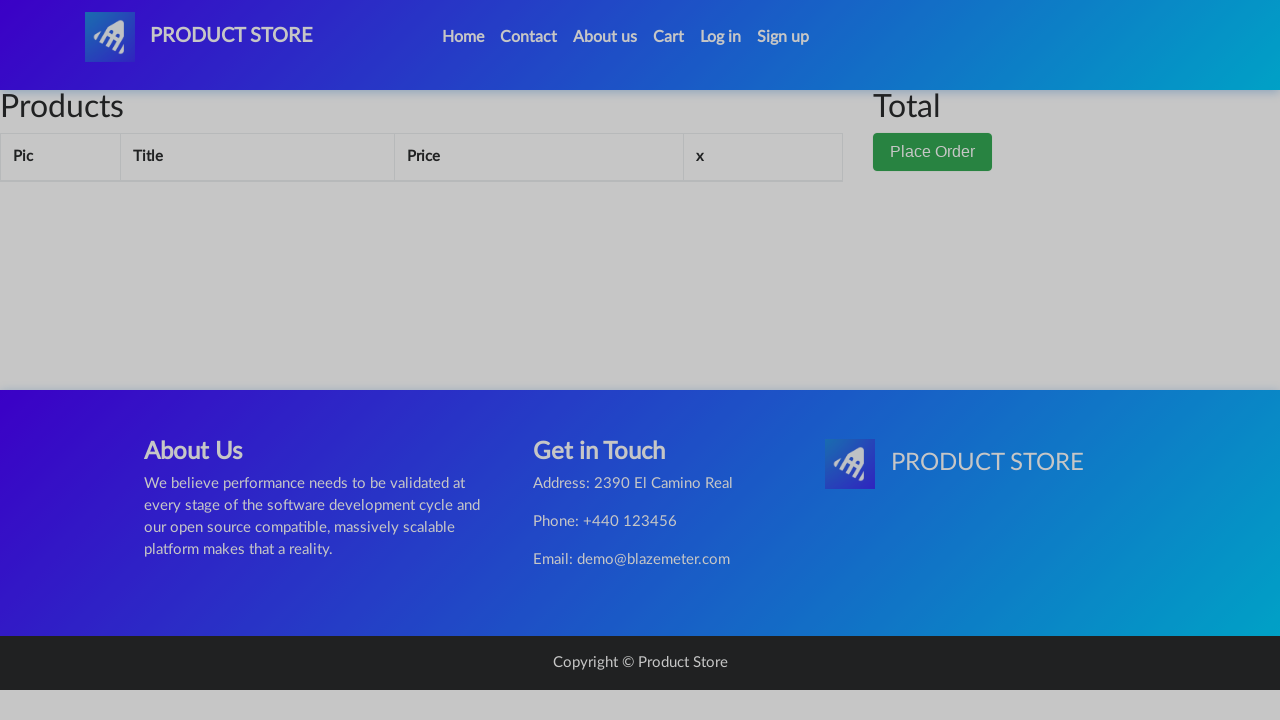

Filled name field with 'John Doe' on #name
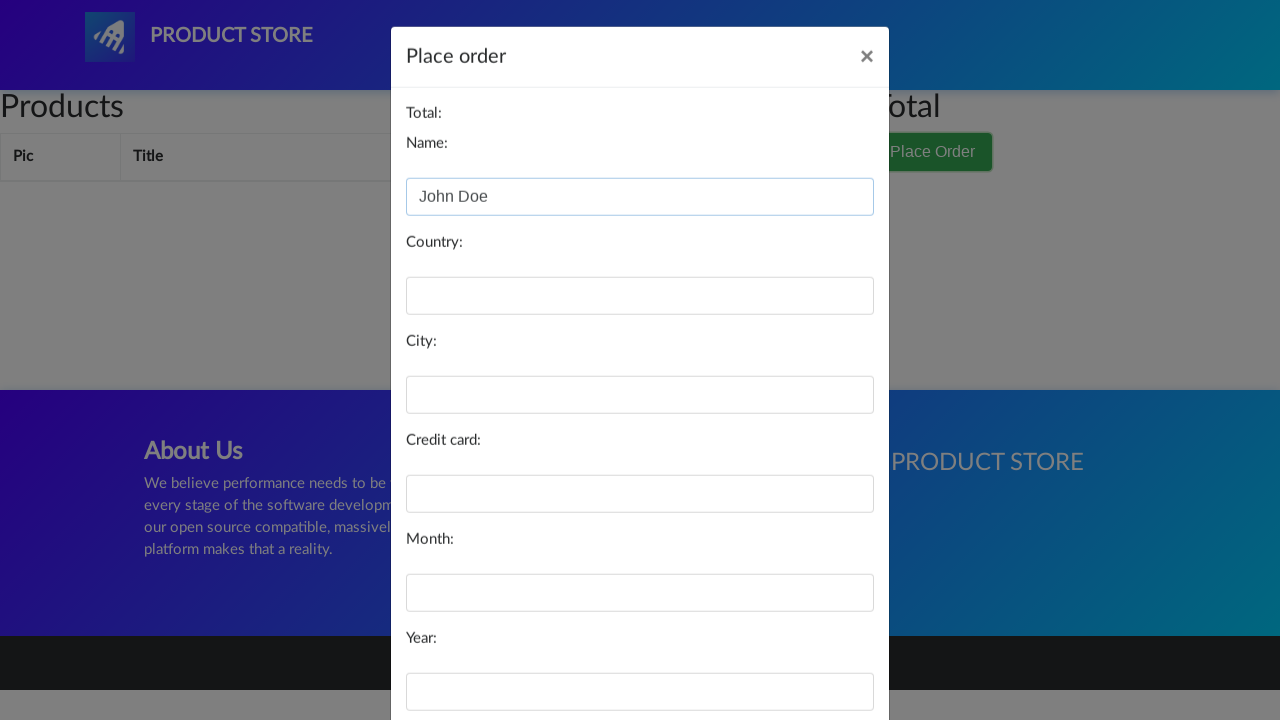

Filled country field with 'USA' on #country
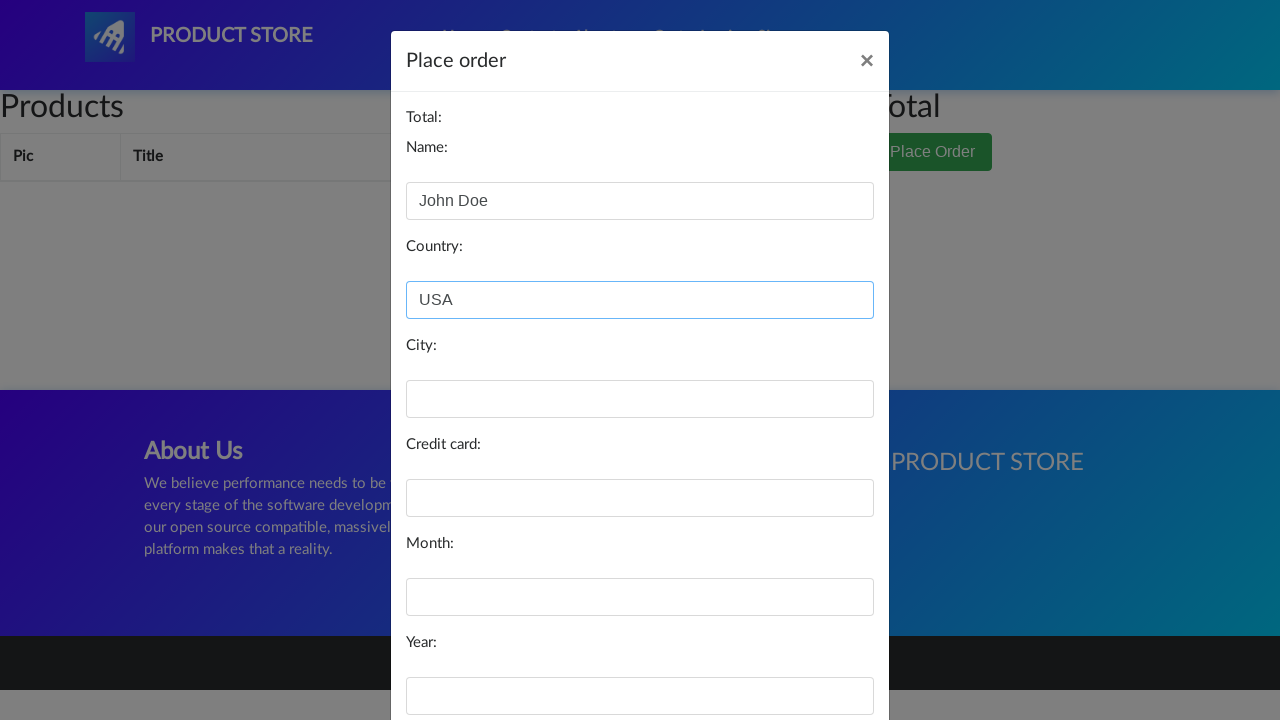

Filled city field with 'New York' on #city
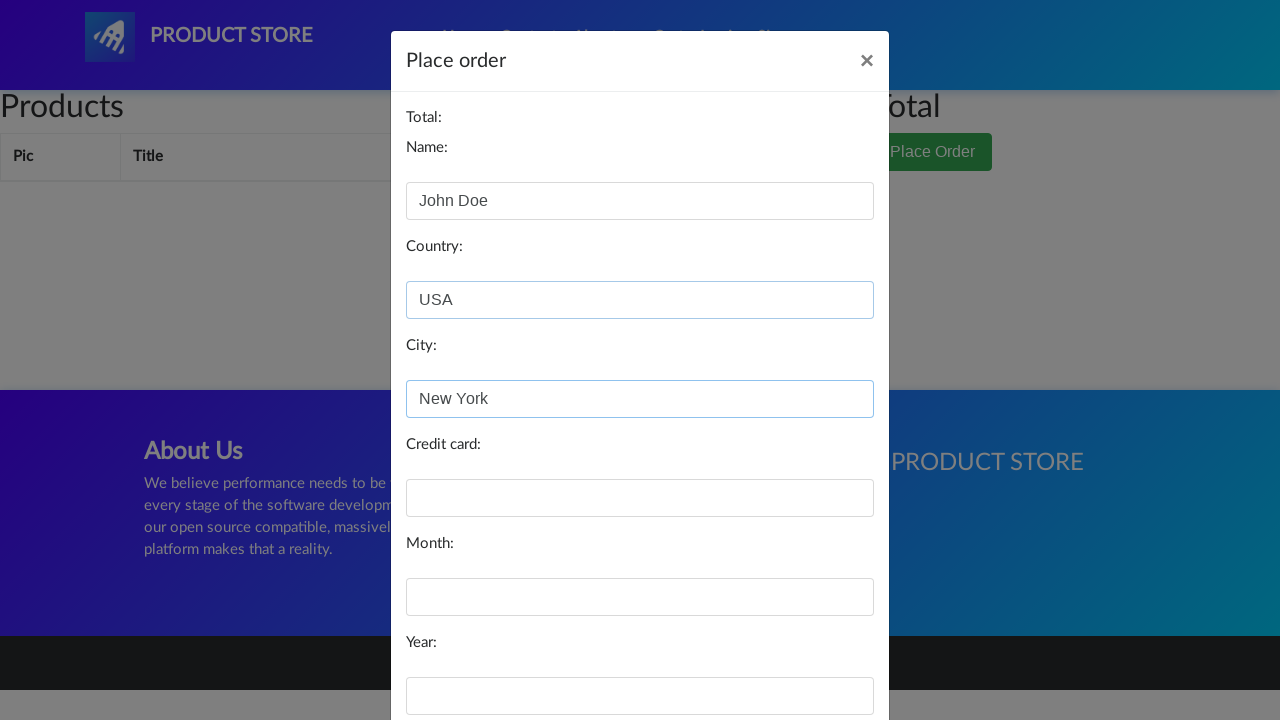

Filled card field with test credit card number on #card
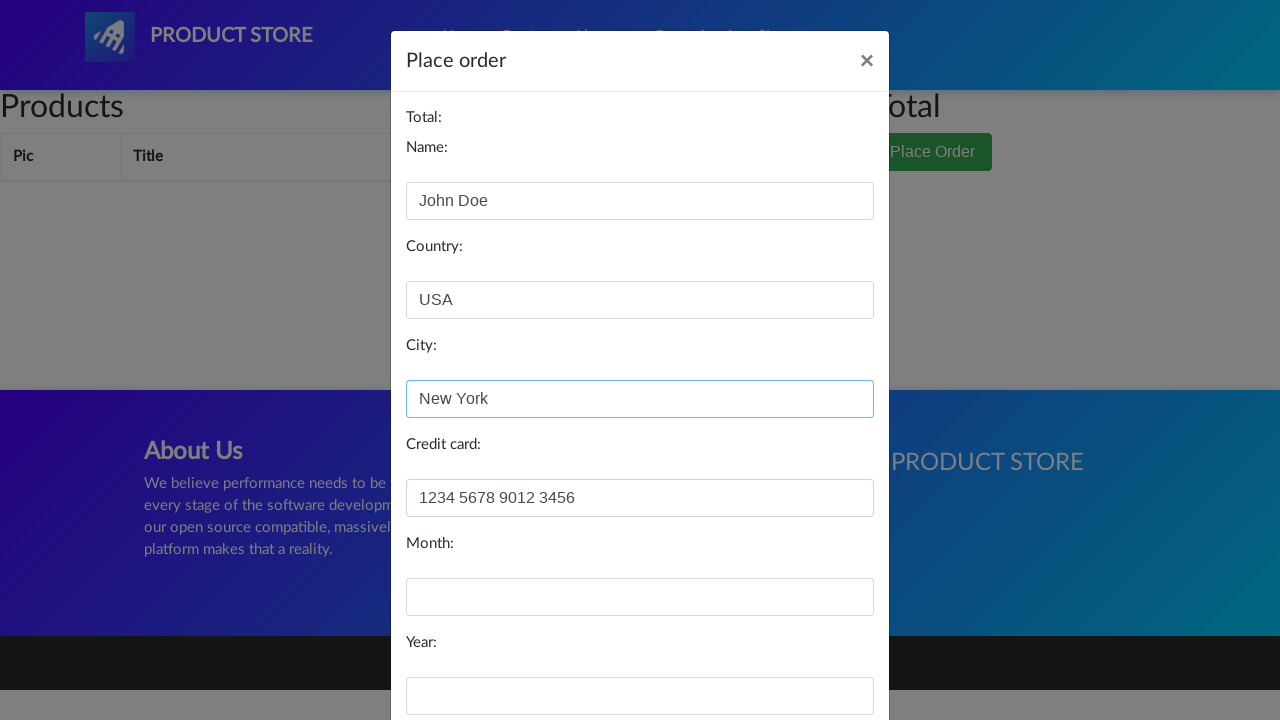

Filled month field with '12' on #month
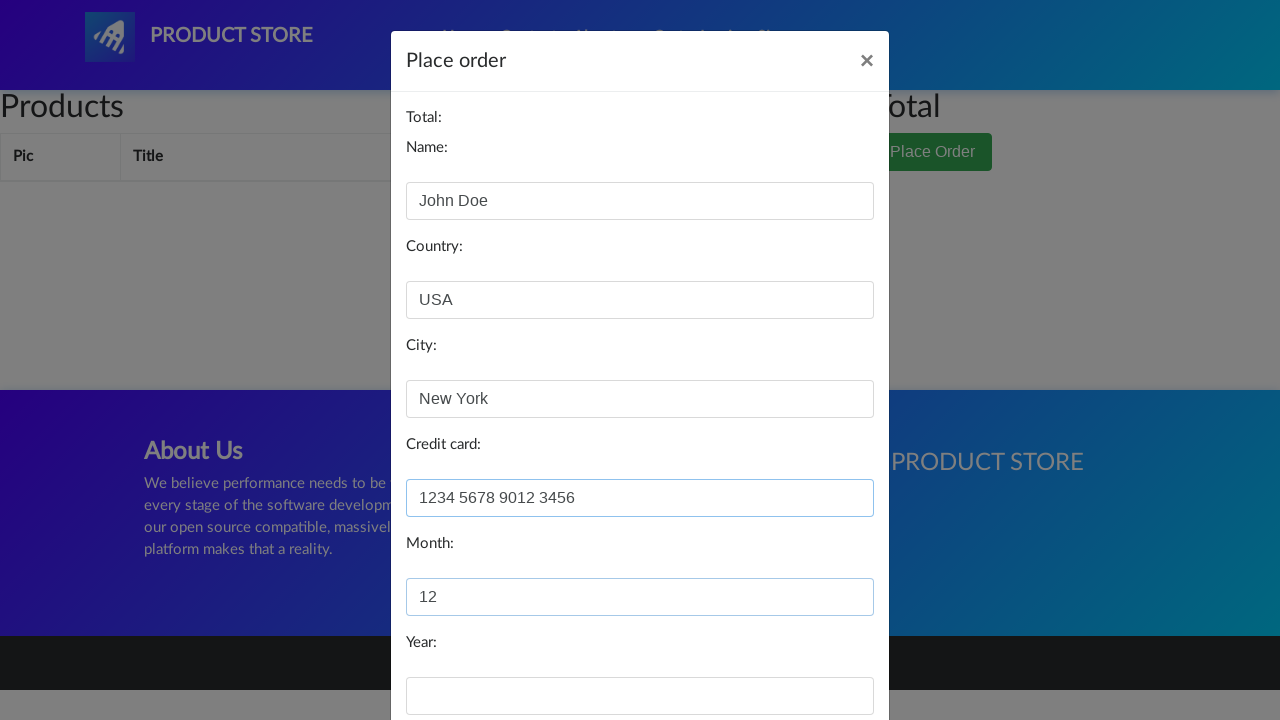

Filled year field with '2025' on #year
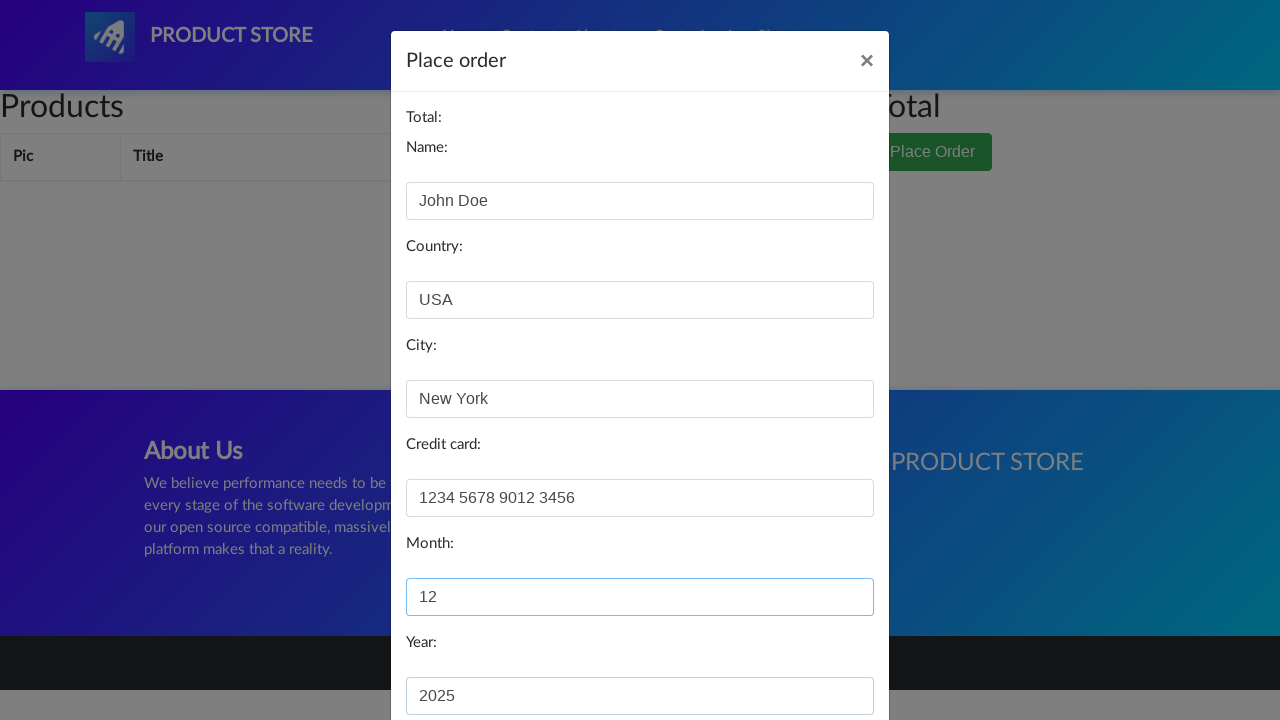

Clicked Purchase button to attempt checkout with empty cart at (823, 655) on button:has-text("Purchase")
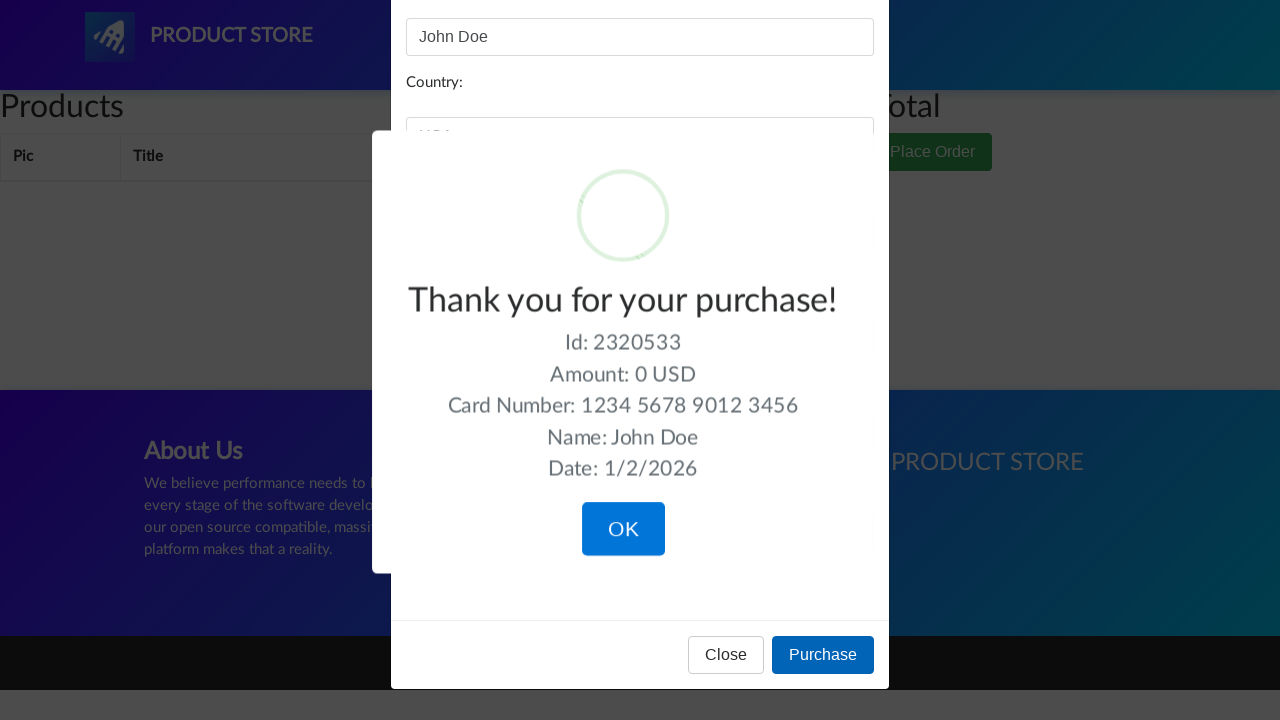

Waited for alert confirmation message to appear
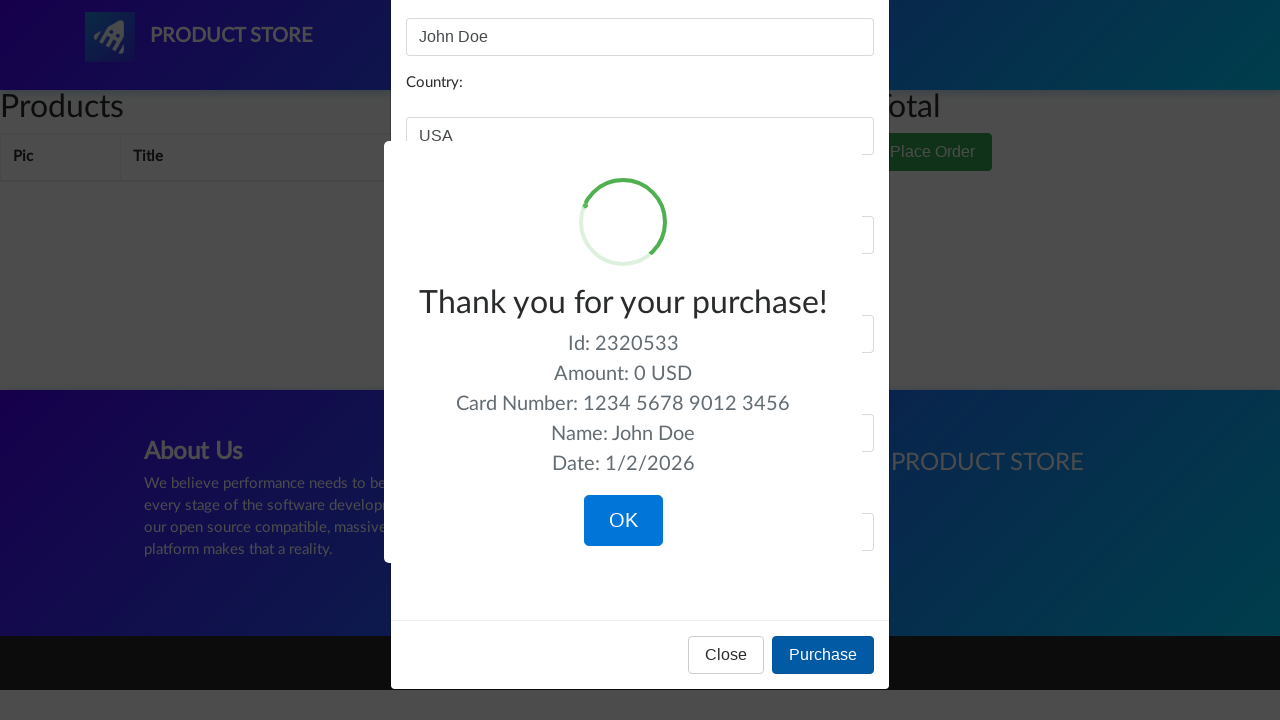

Waited for OK button to become available in alert
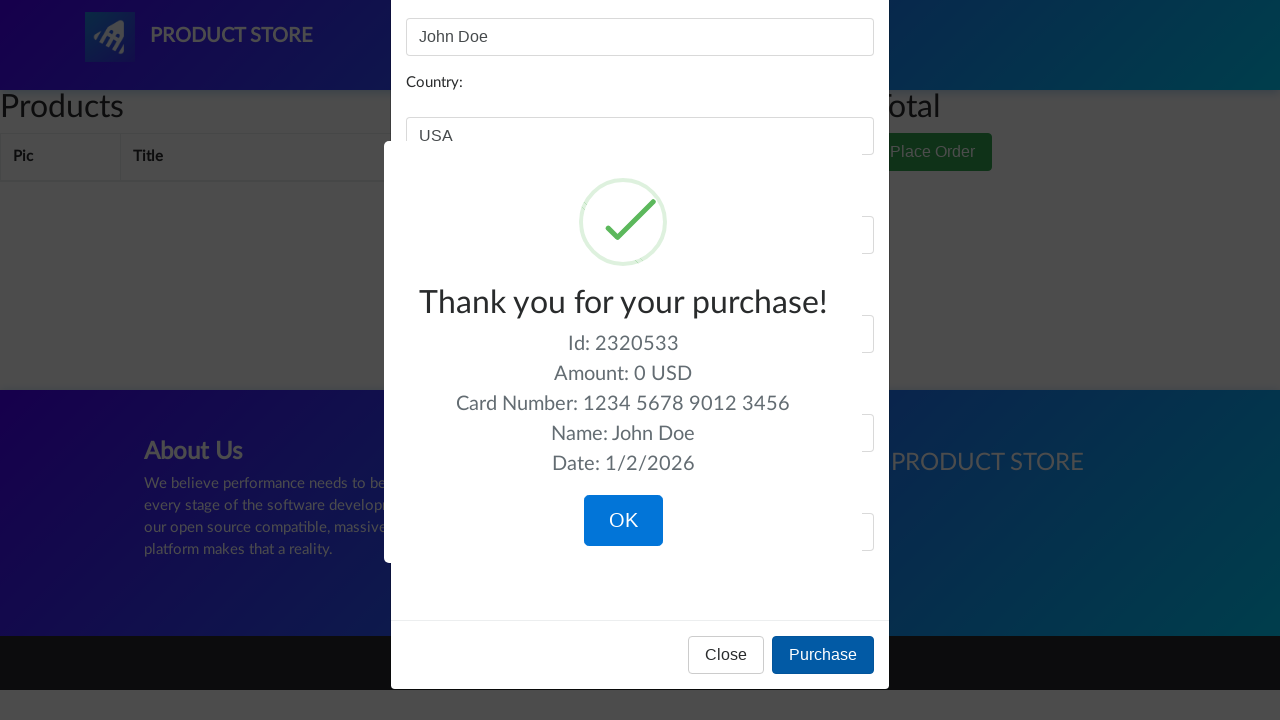

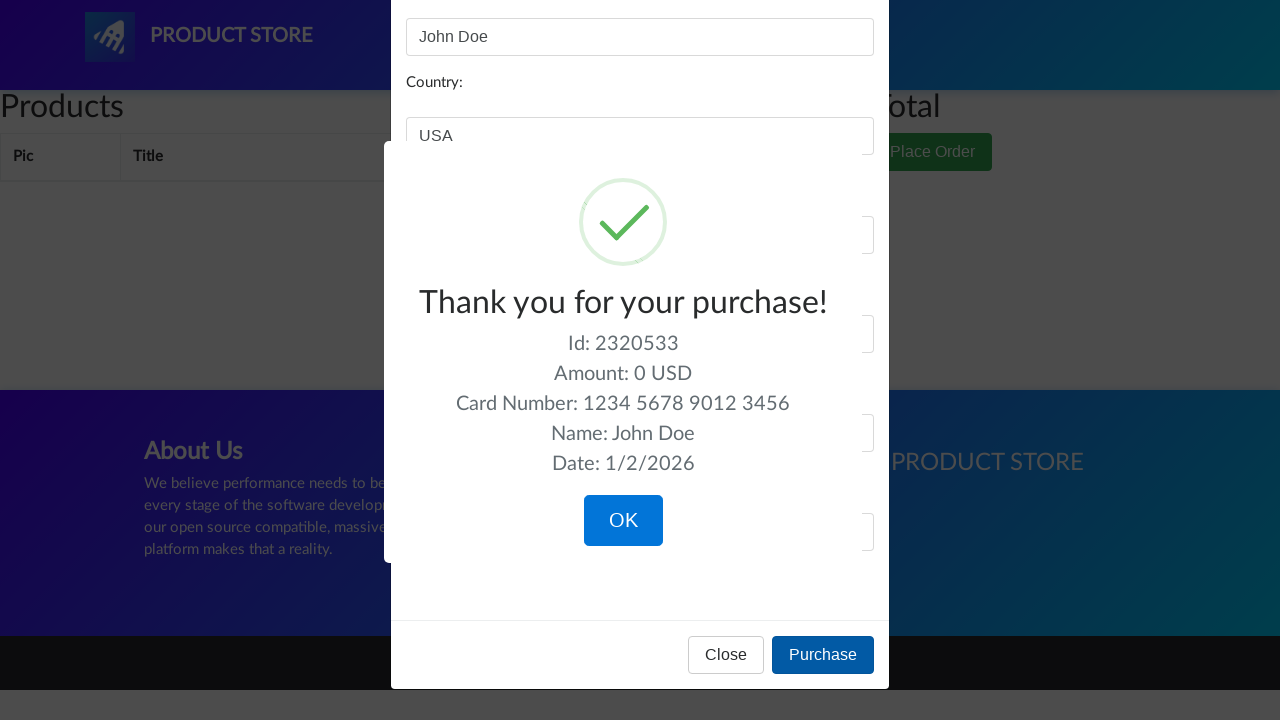